Tests page navigation by clicking through numbered links and verifying that each page displays different content

Starting URL: https://bonigarcia.dev/selenium-webdriver-java/navigation1.html

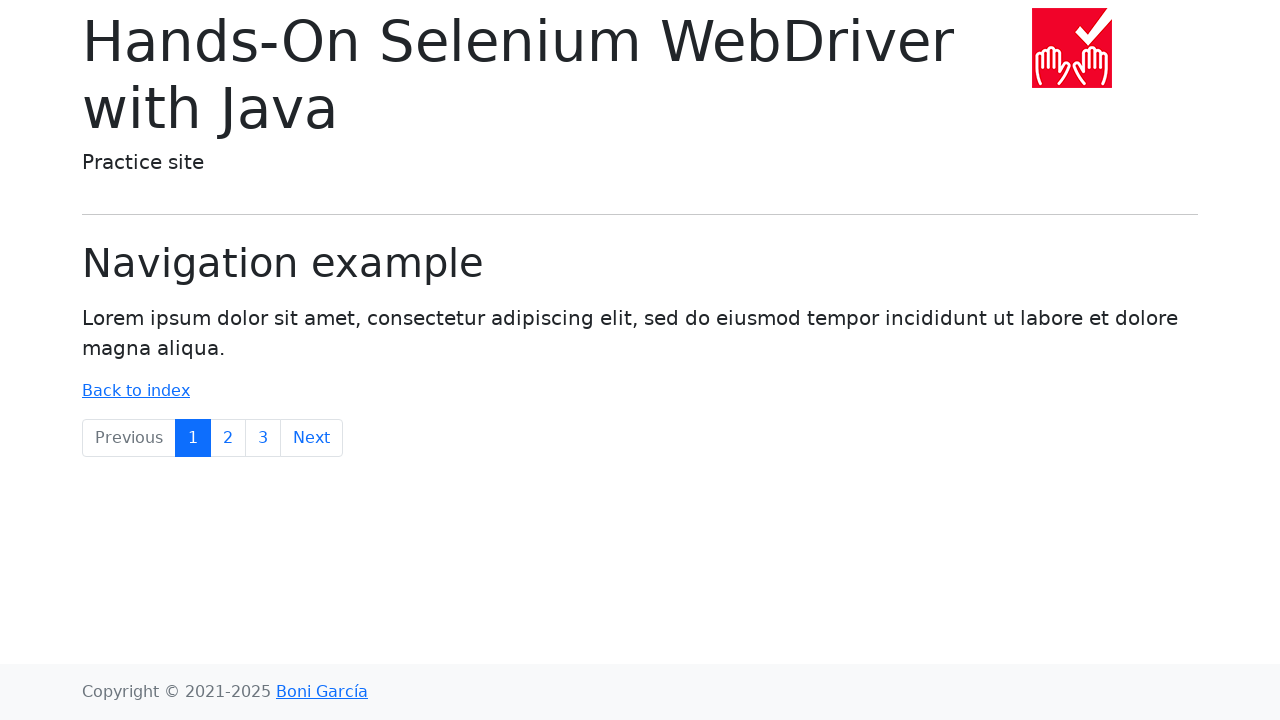

Page 1 loaded - verified Lorem ipsum dolor sit amet content is present
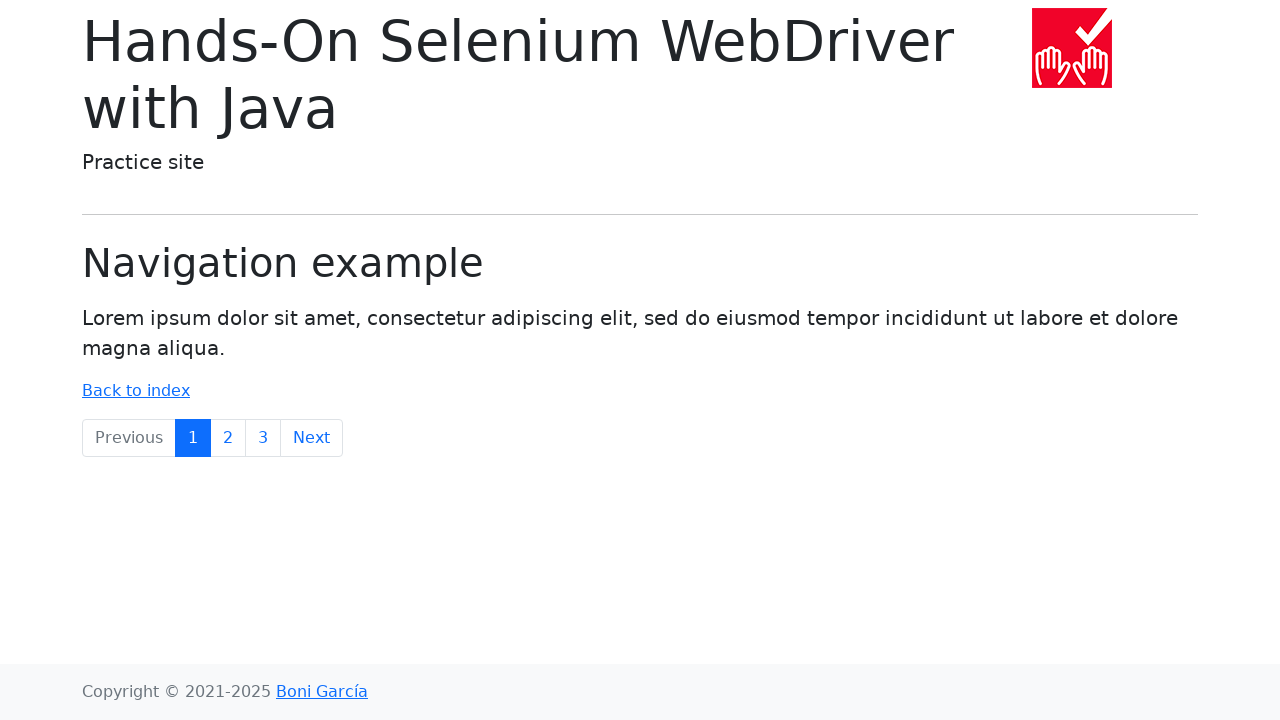

Clicked link to navigate to page 2 at (228, 438) on internal:role=link[name="2"i]
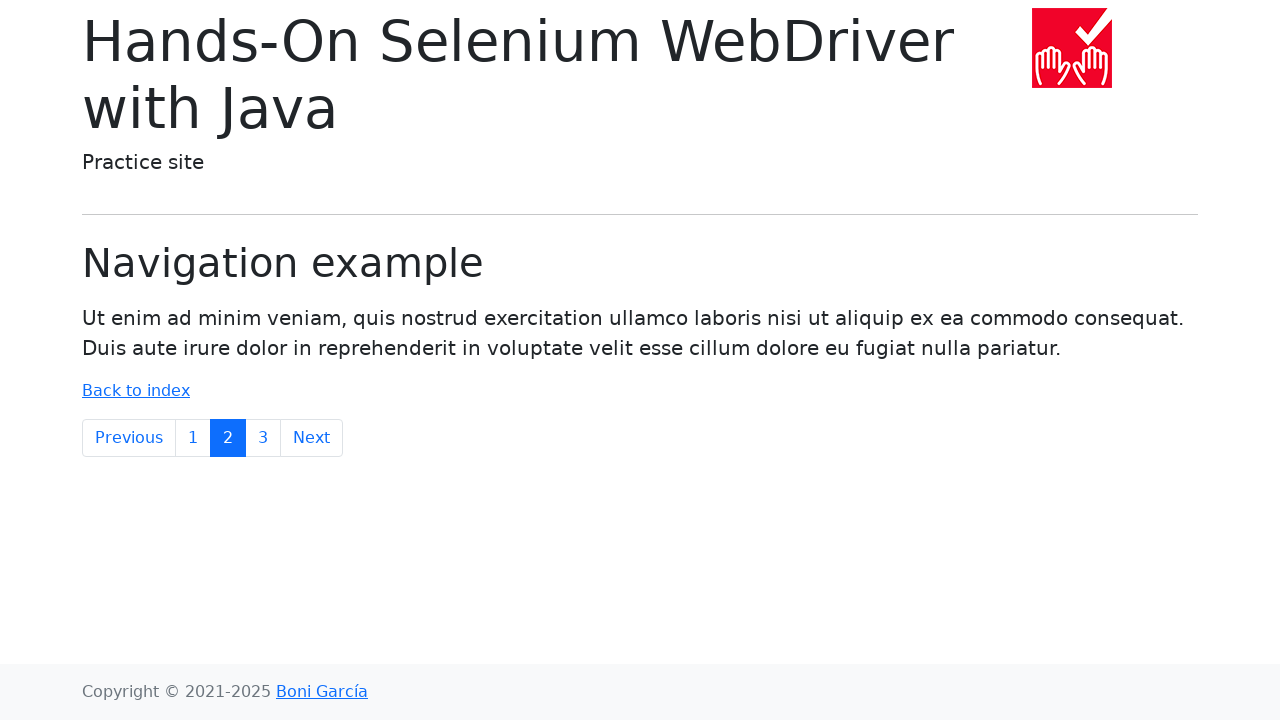

Page 2 loaded - URL confirmed as navigation2.html
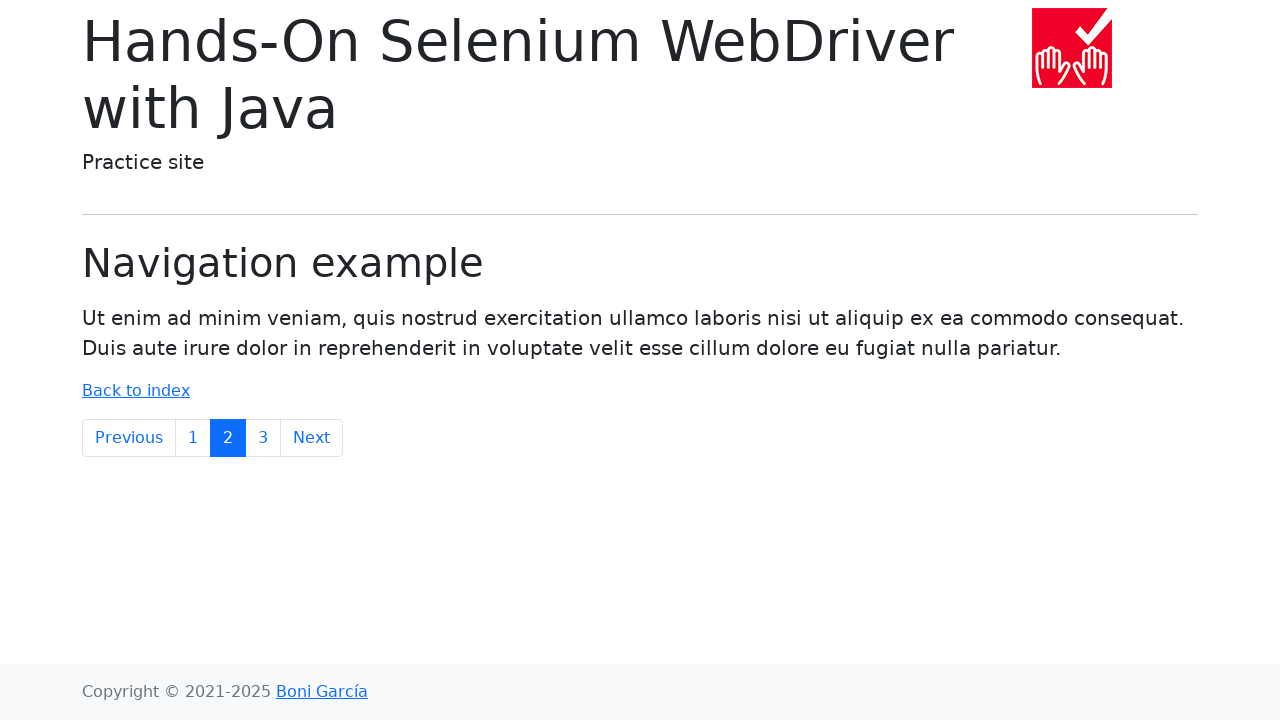

Page 2 content verified - Ut enim ad minim veniam text is present
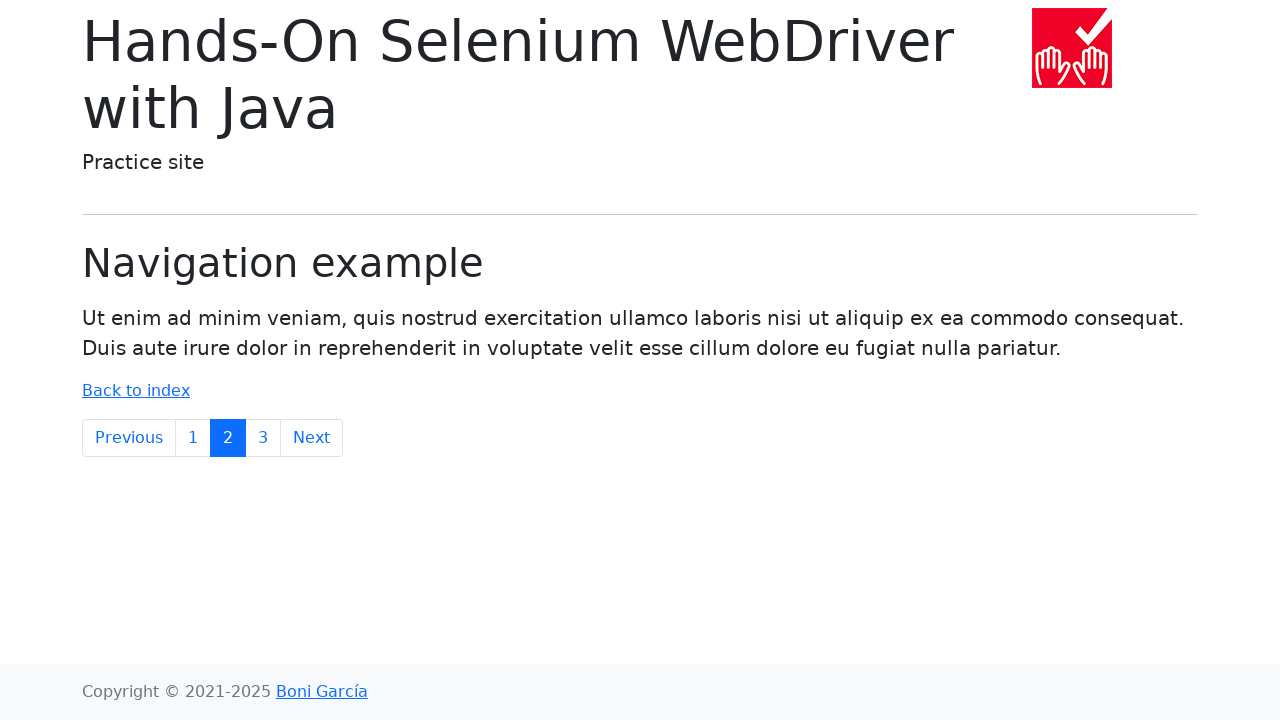

Clicked link to navigate to page 3 at (263, 438) on internal:role=link[name="3"i]
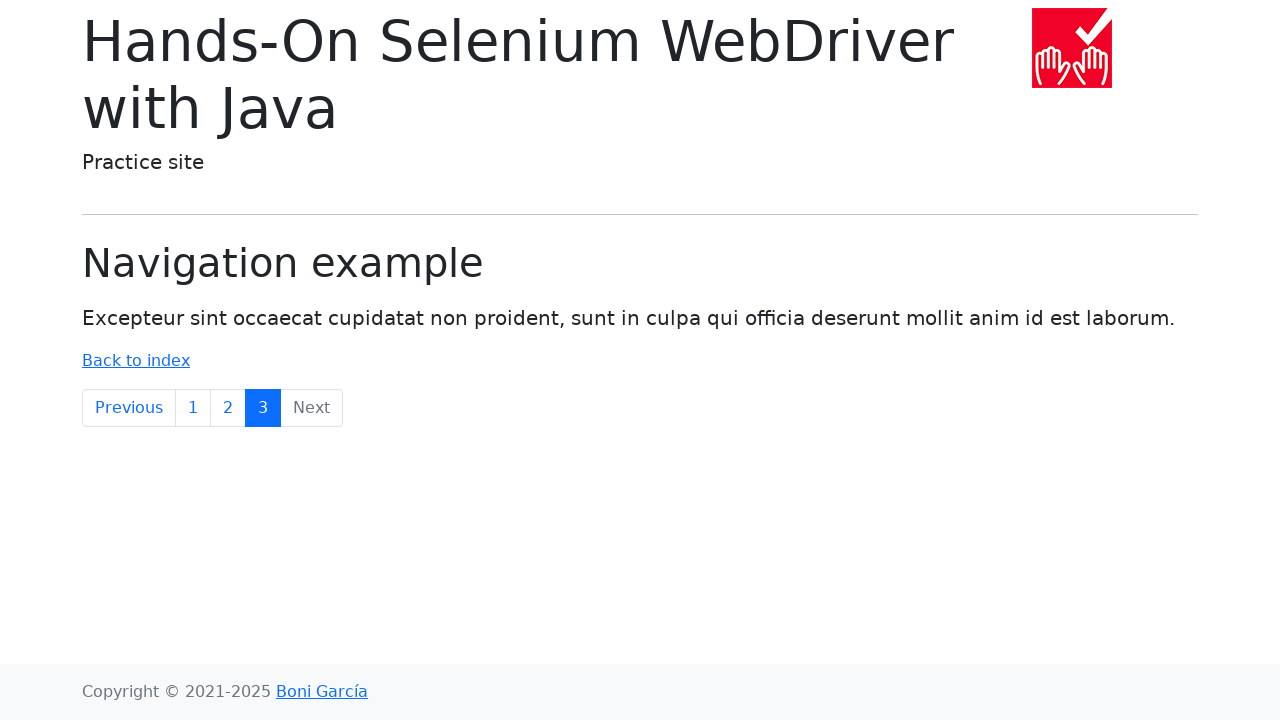

Page 3 loaded - URL confirmed as navigation3.html
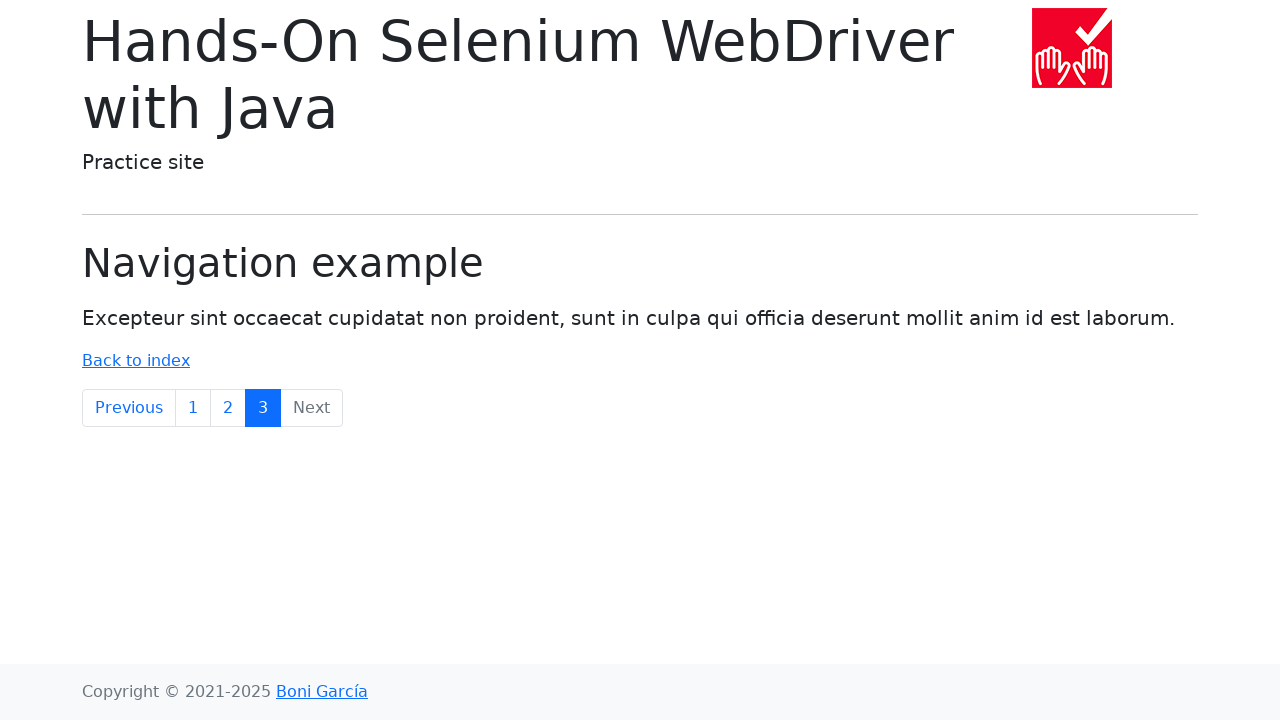

Page 3 content verified - Excepteur sint occaecat text is present
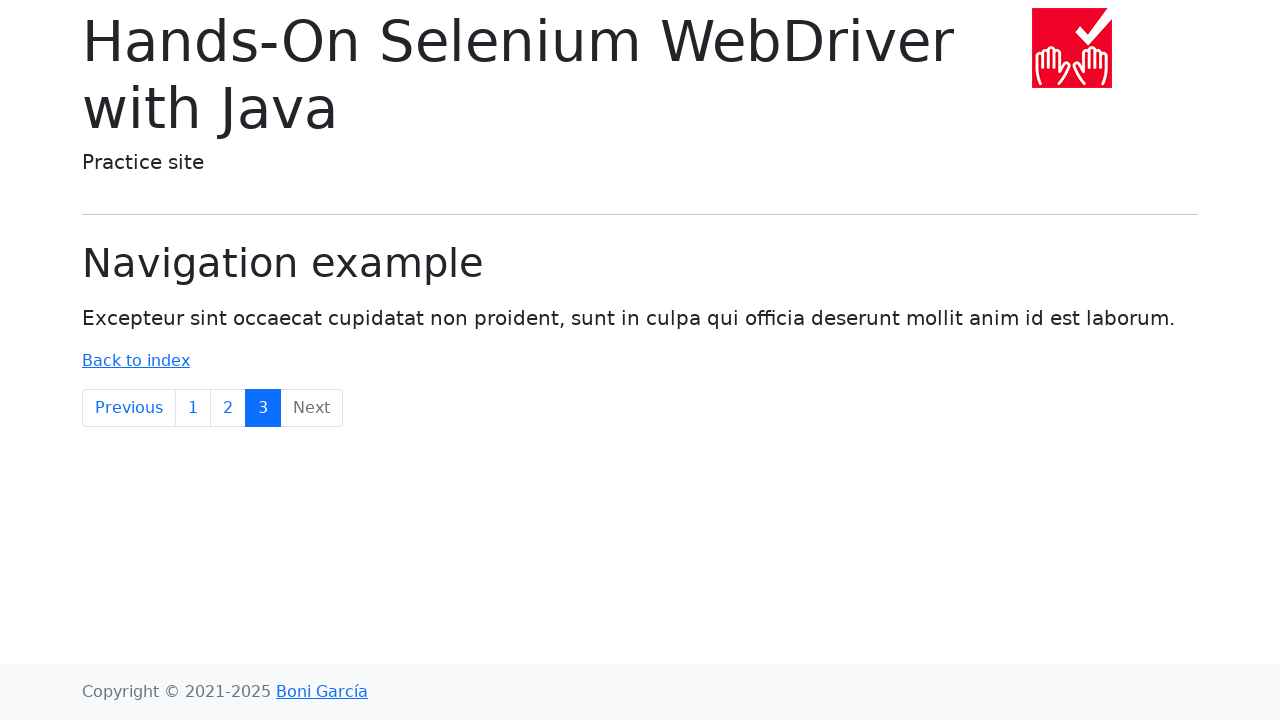

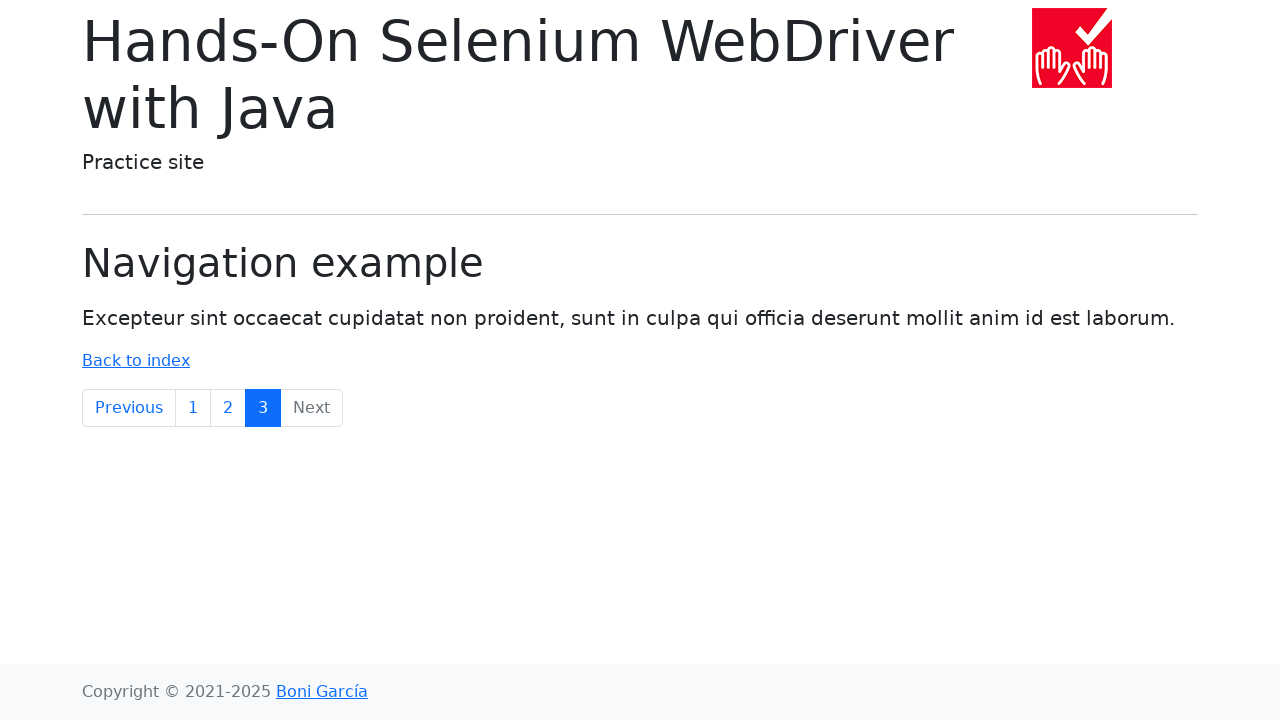